Tests that the registration form accepts a valid 5-digit zip code and proceeds to the sign up page

Starting URL: https://www.sharelane.com/cgi-bin/register.py

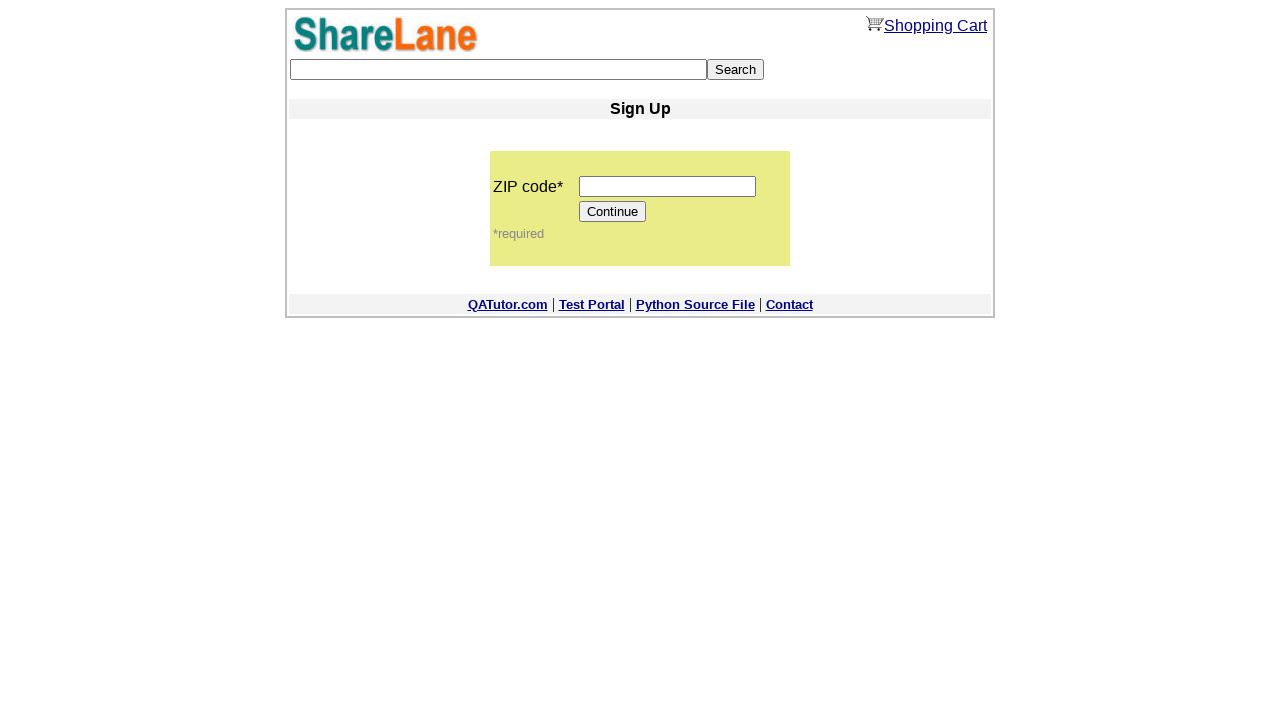

Navigated to ShareLane registration page
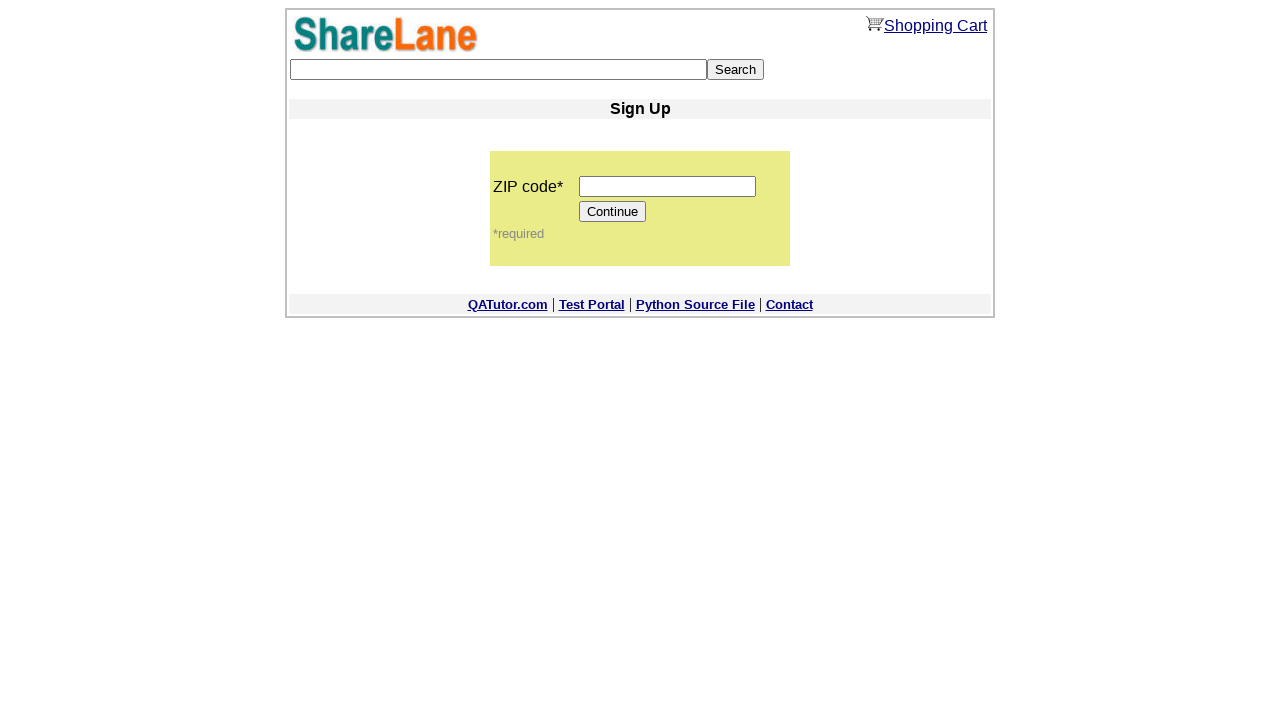

Filled zip code field with valid 5-digit code '12345' on input[name='zip_code']
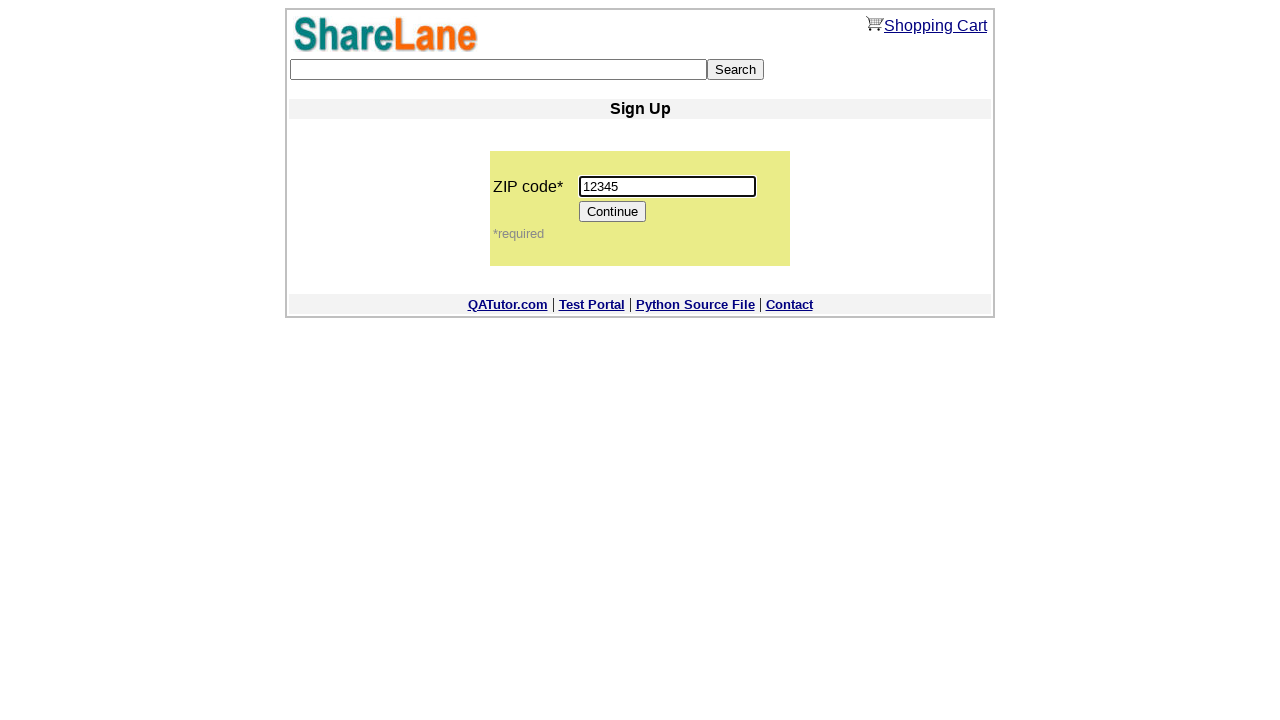

Clicked Continue button to proceed at (613, 212) on [value='Continue']
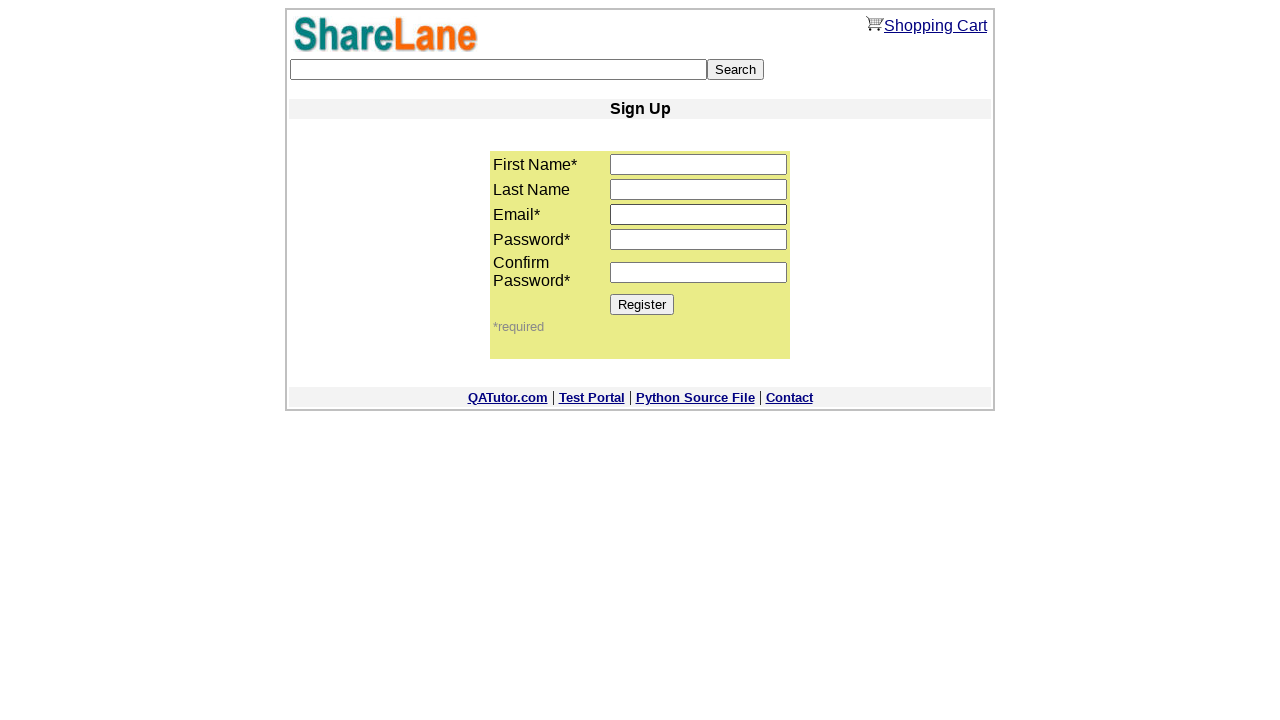

Verified sign up page loaded - Register button is visible
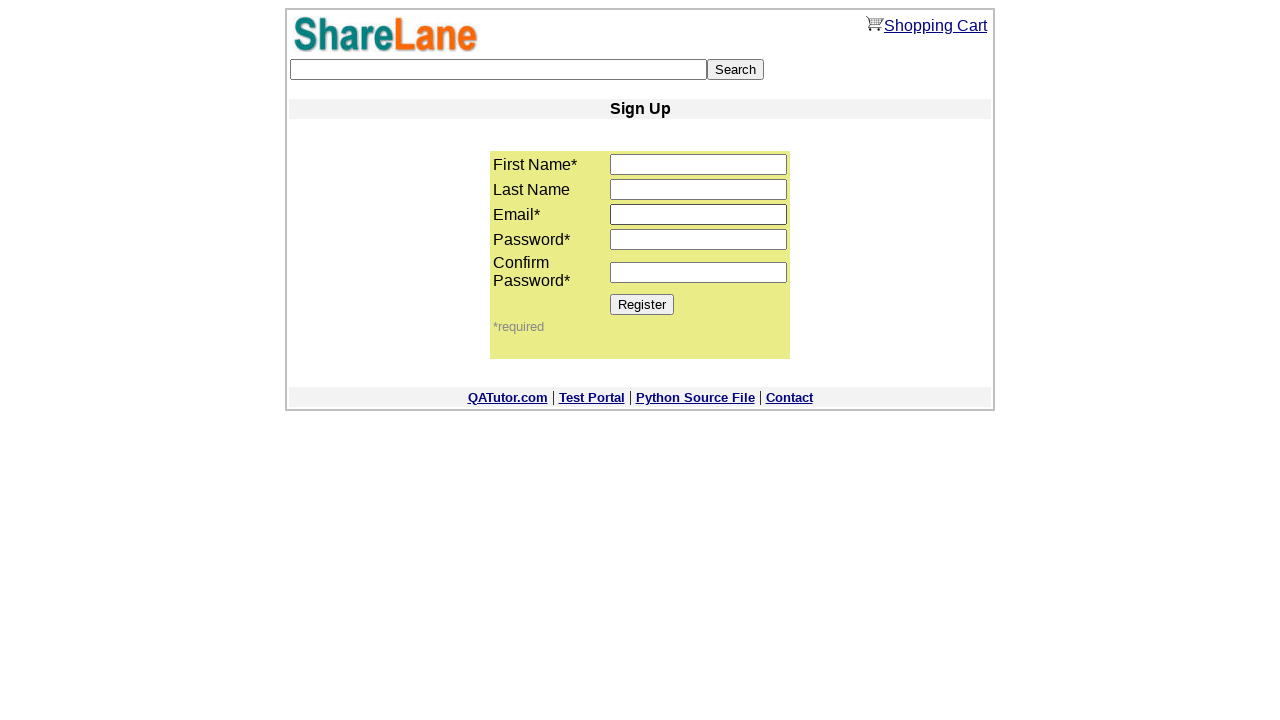

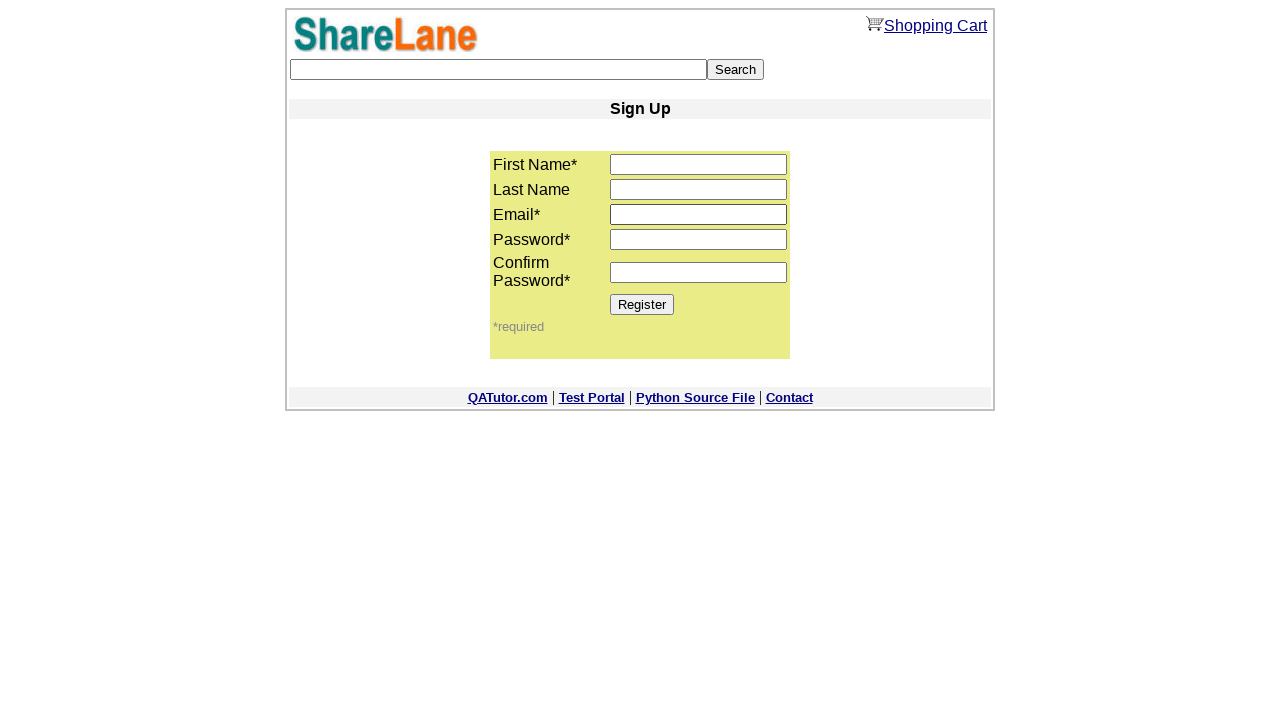